Tests the challenging DOM page by clicking three different styled buttons and interacting with a table including clicking edit/delete actions based on column values

Starting URL: https://the-internet.herokuapp.com/challenging_dom

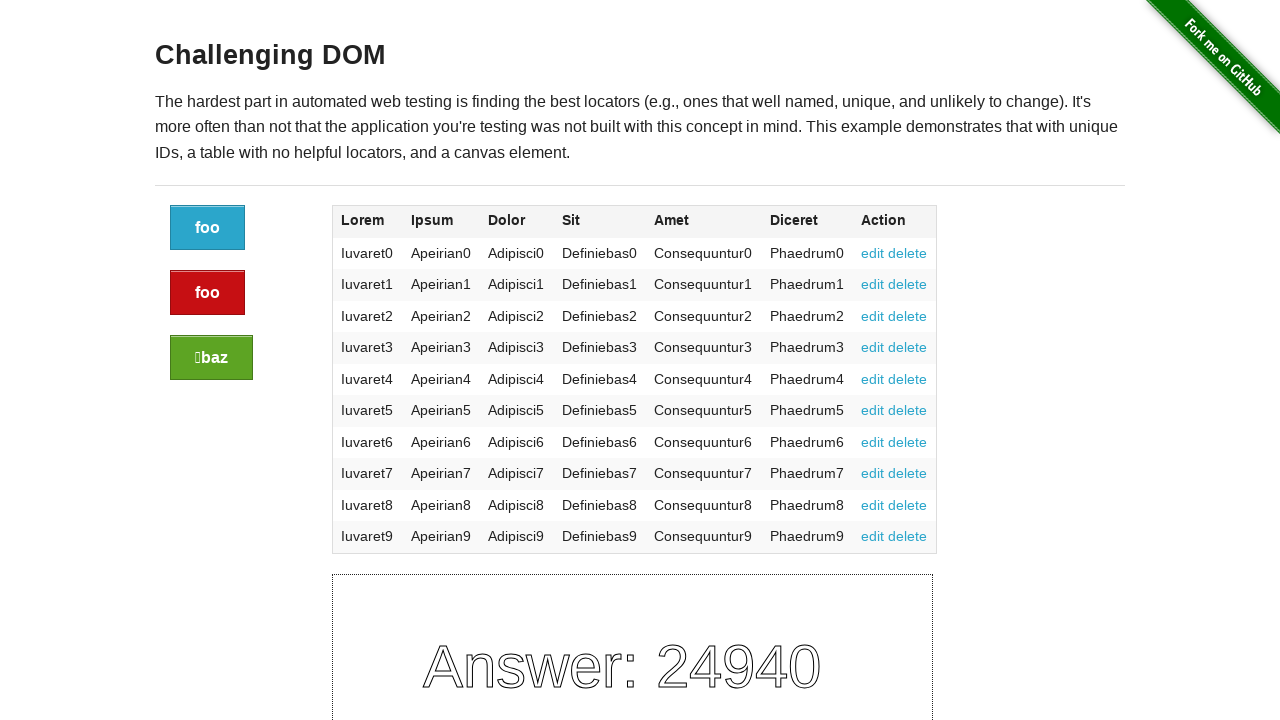

Navigated to challenging DOM page
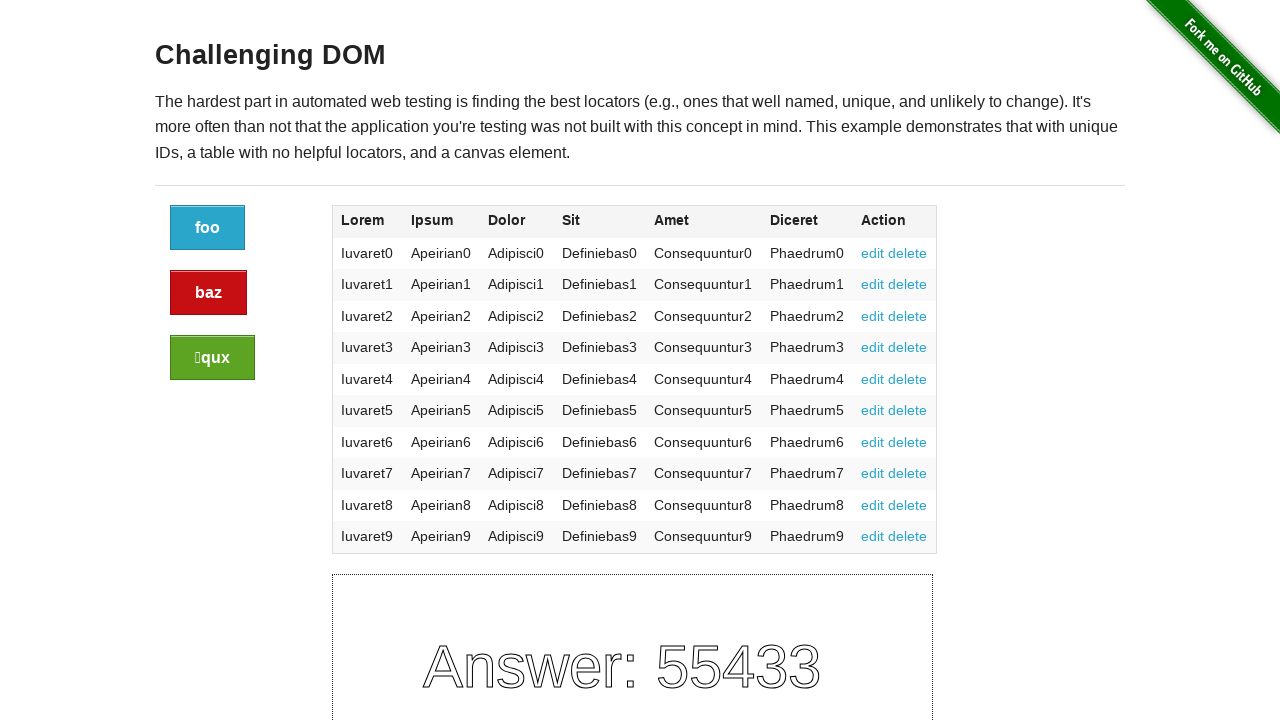

Clicked the first blue button at (208, 228) on xpath=//*[@class='button']
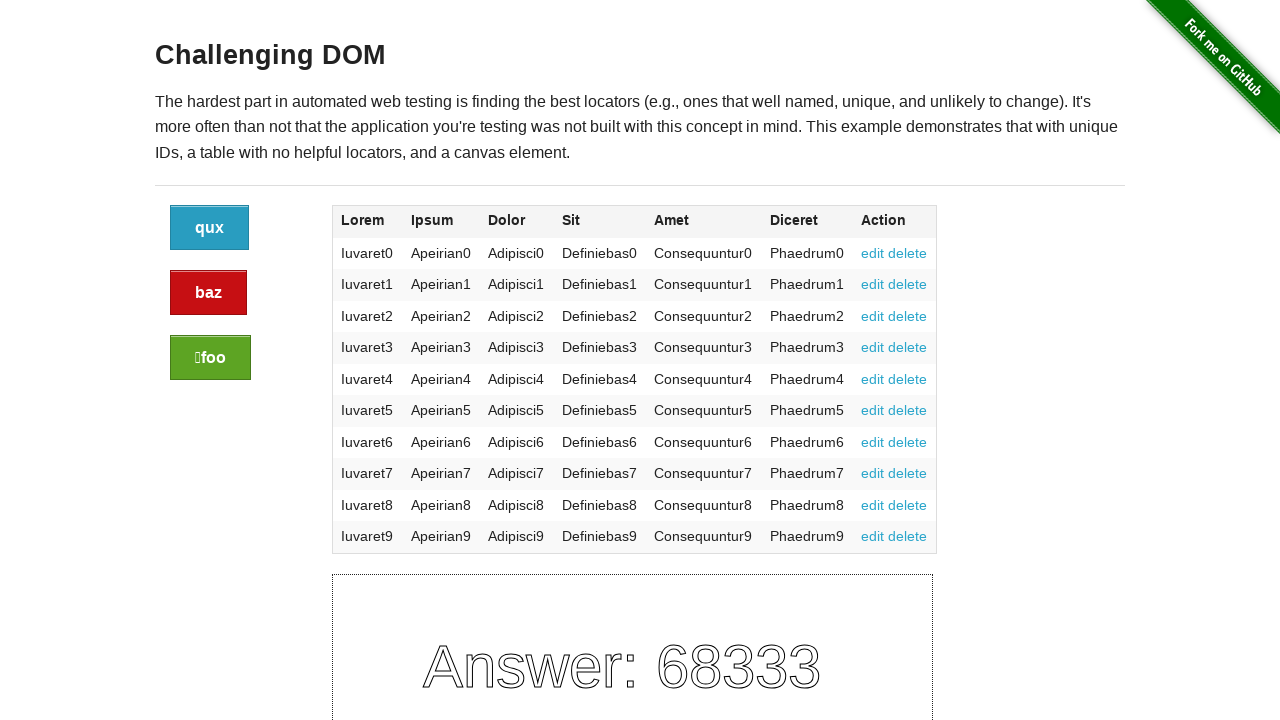

Clicked the second alert/red button at (208, 293) on xpath=//*[@class='button alert']
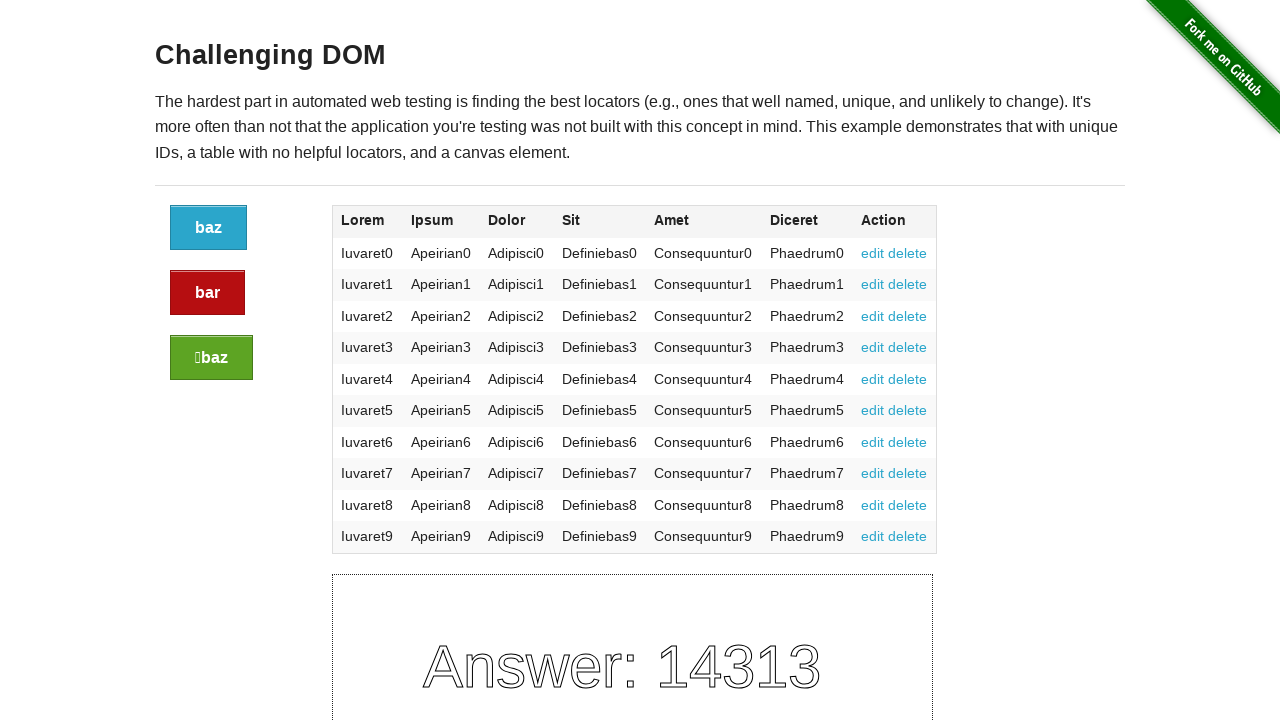

Clicked the third success/green button at (212, 358) on xpath=//*[@class='button success']
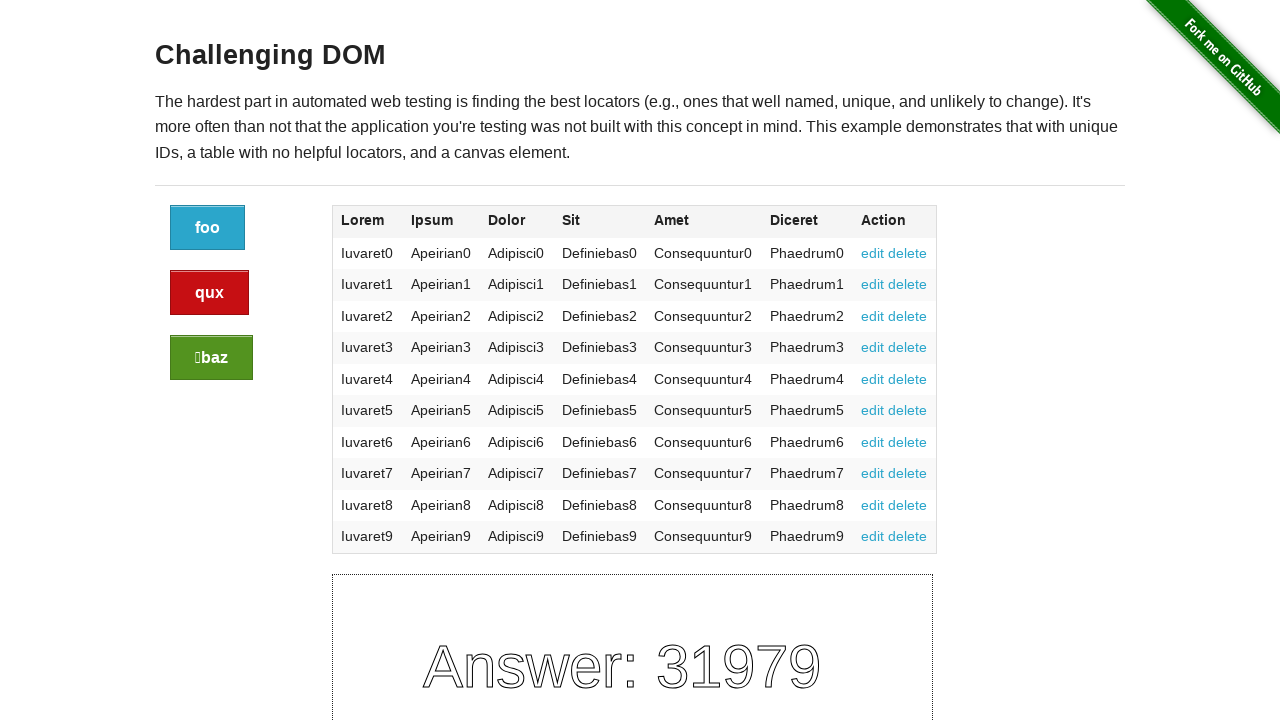

Table rows loaded and visible
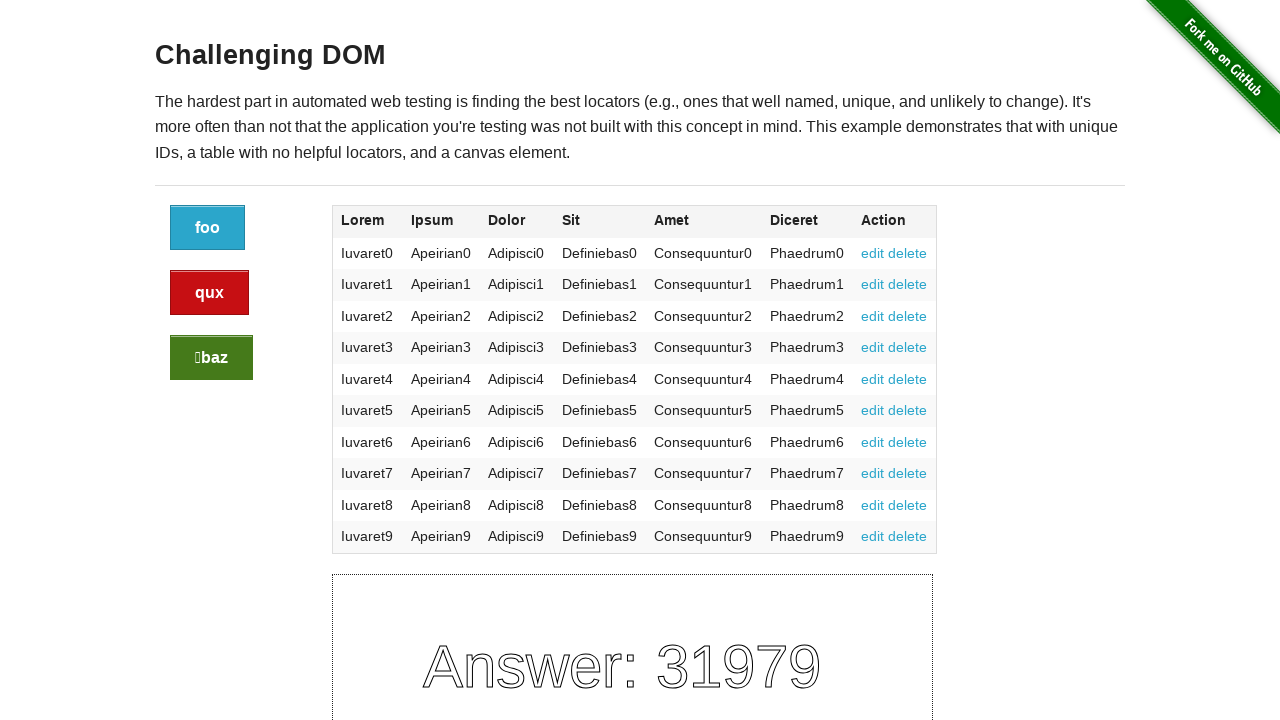

Clicked delete action for row with 'Phaedrum6' in Diceret column at (908, 442) on xpath=//*[@class='large-10 columns']//tr/td[6][text()='Phaedrum6']/../td[7]/a[2]
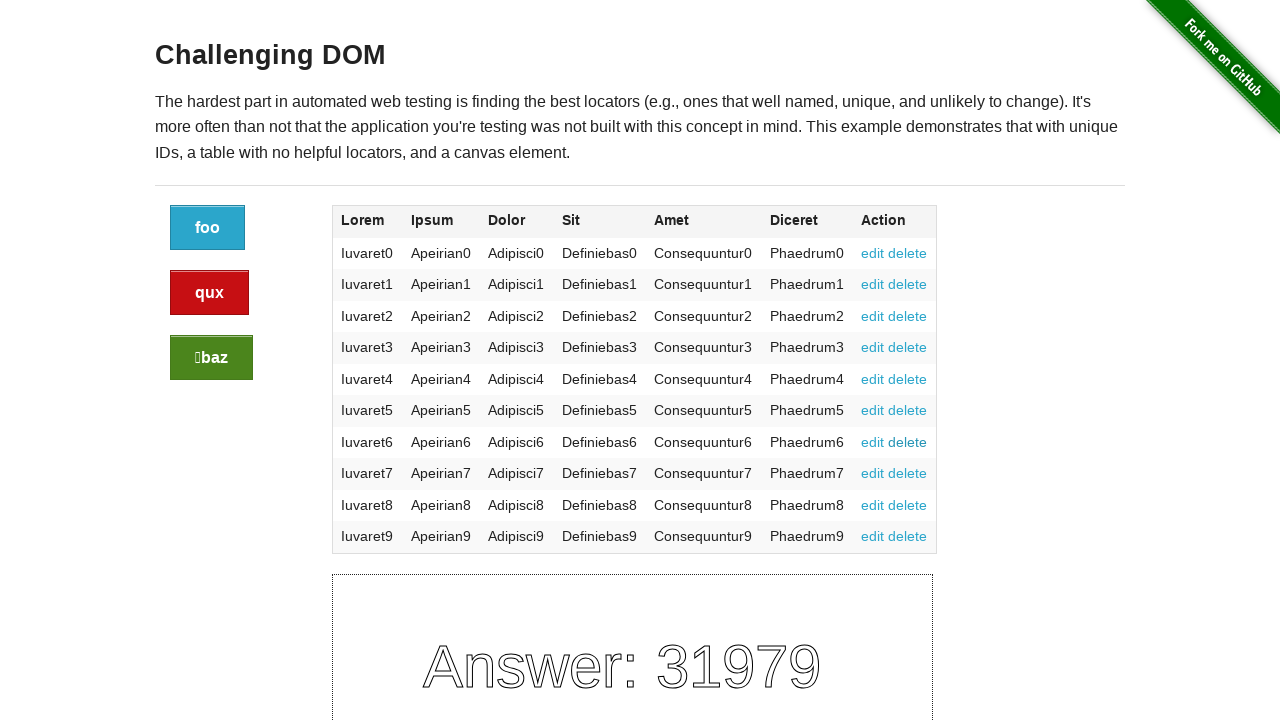

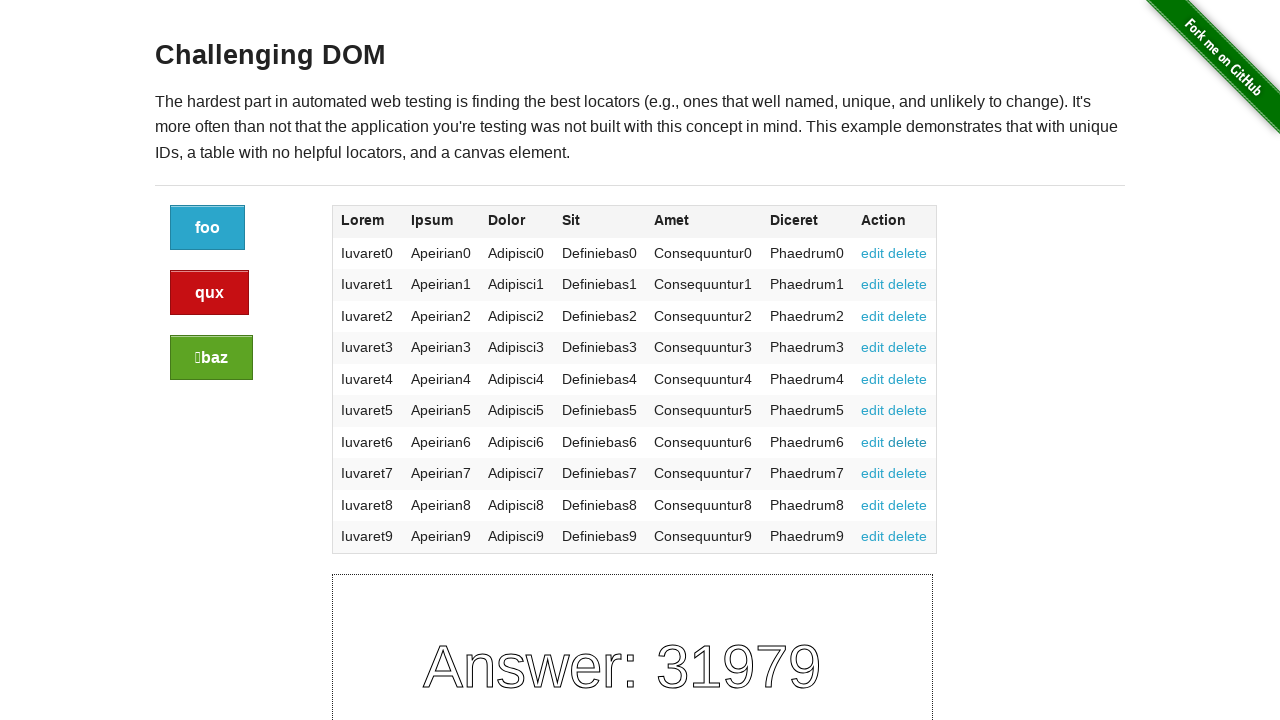